Tests that the application works correctly on desktop viewport (1920x1080)

Starting URL: https://nofx-local-starter.vercel.app

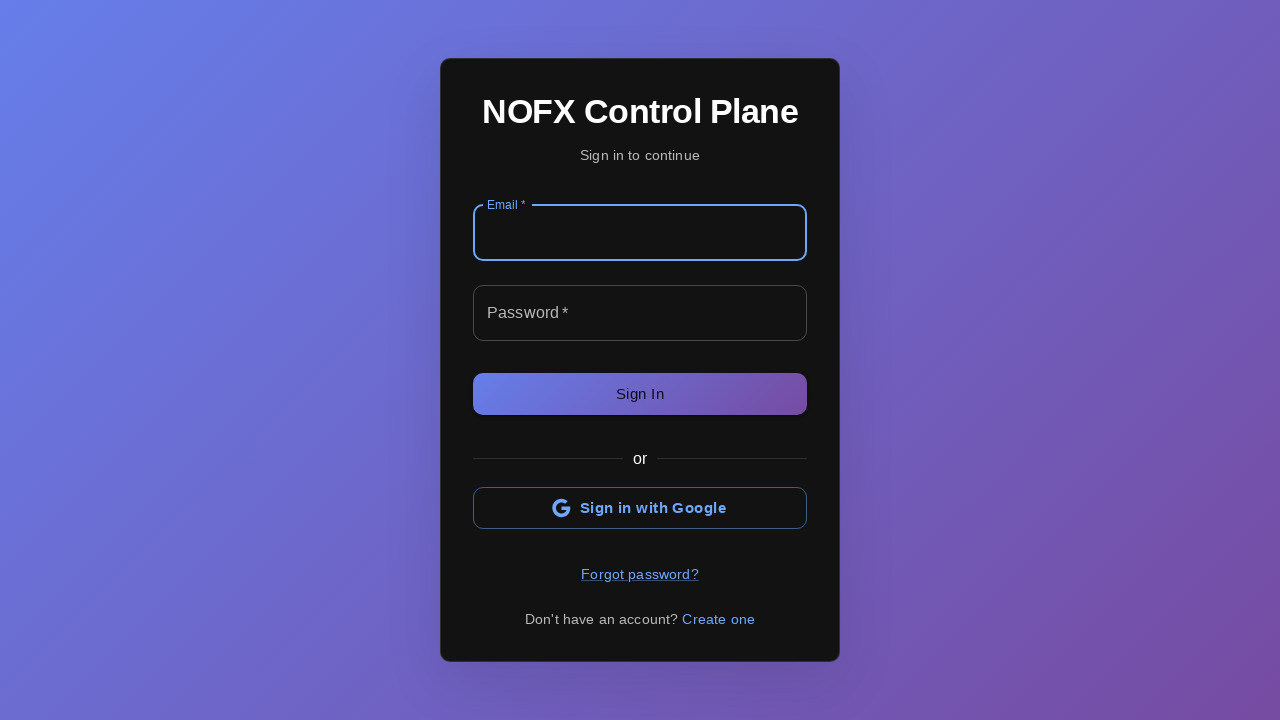

Set viewport size to 1920x1080 for desktop testing
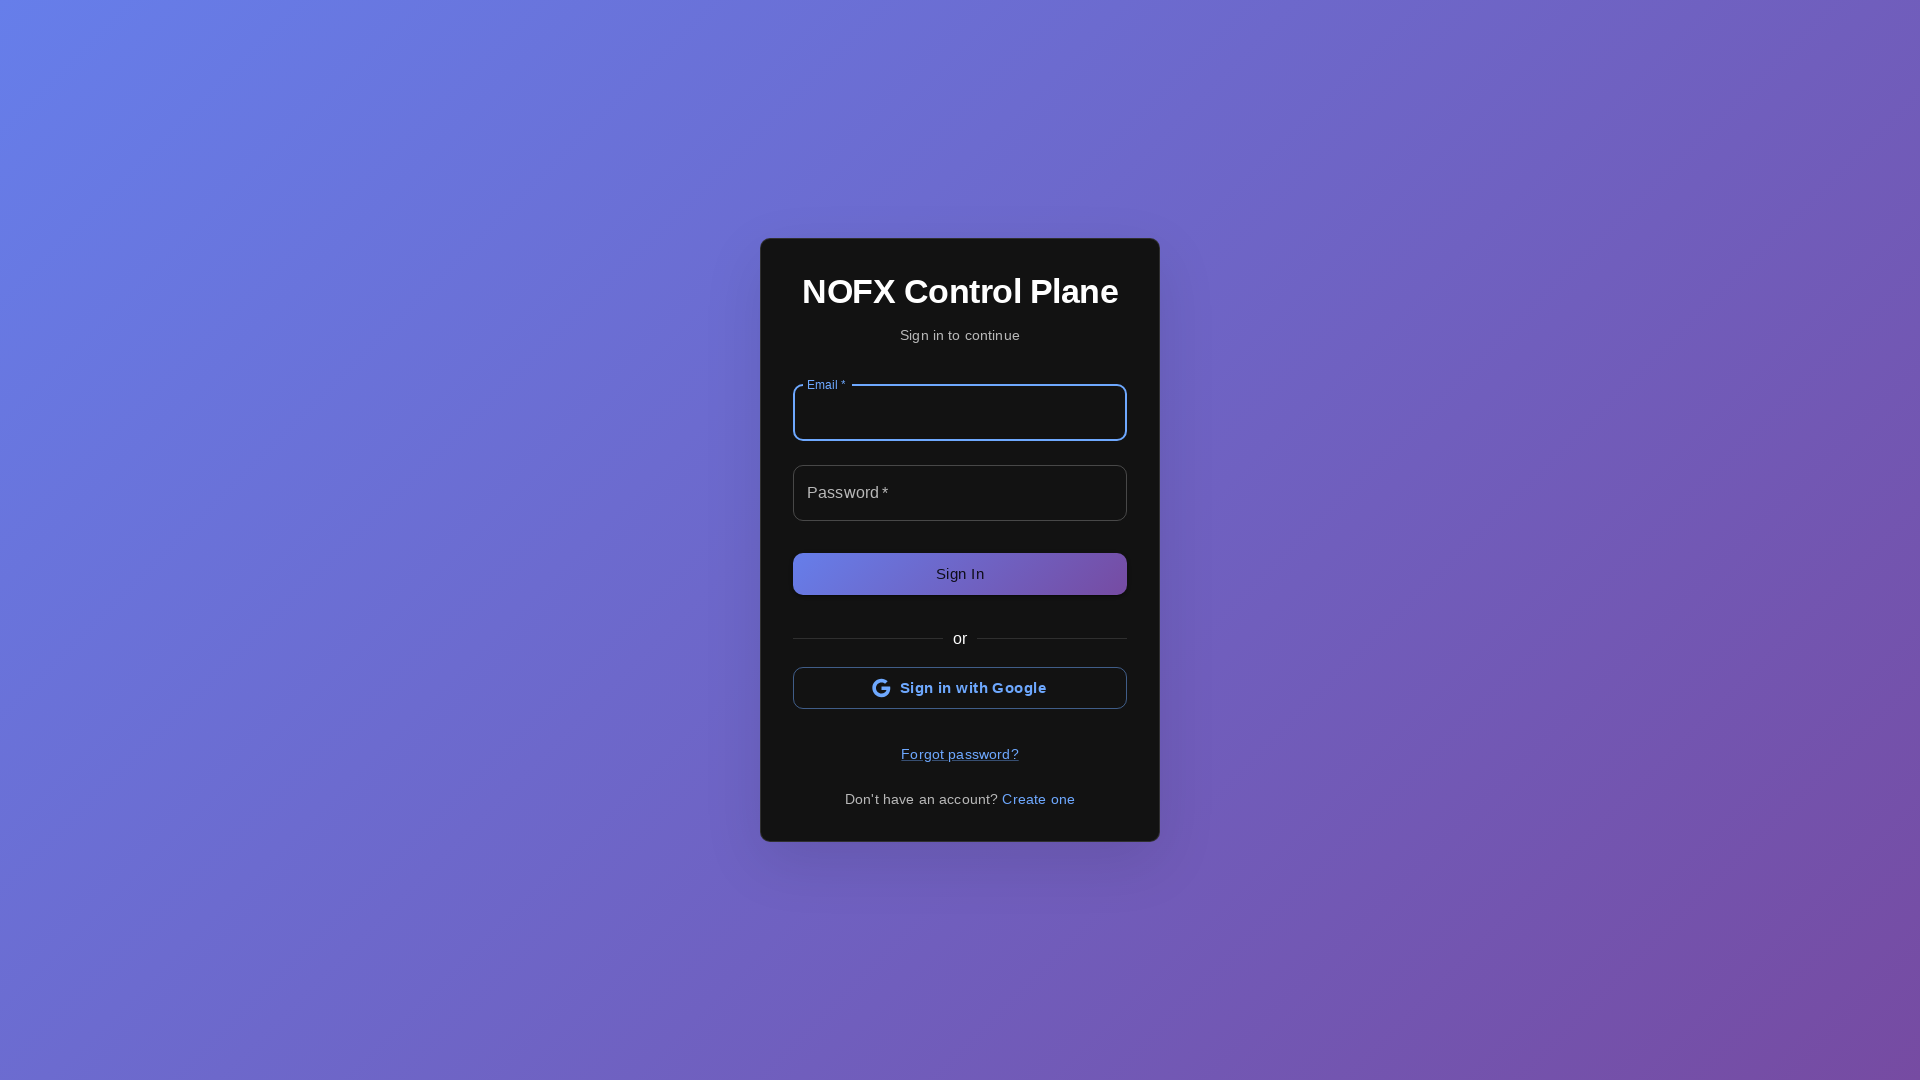

Reloaded page with desktop viewport
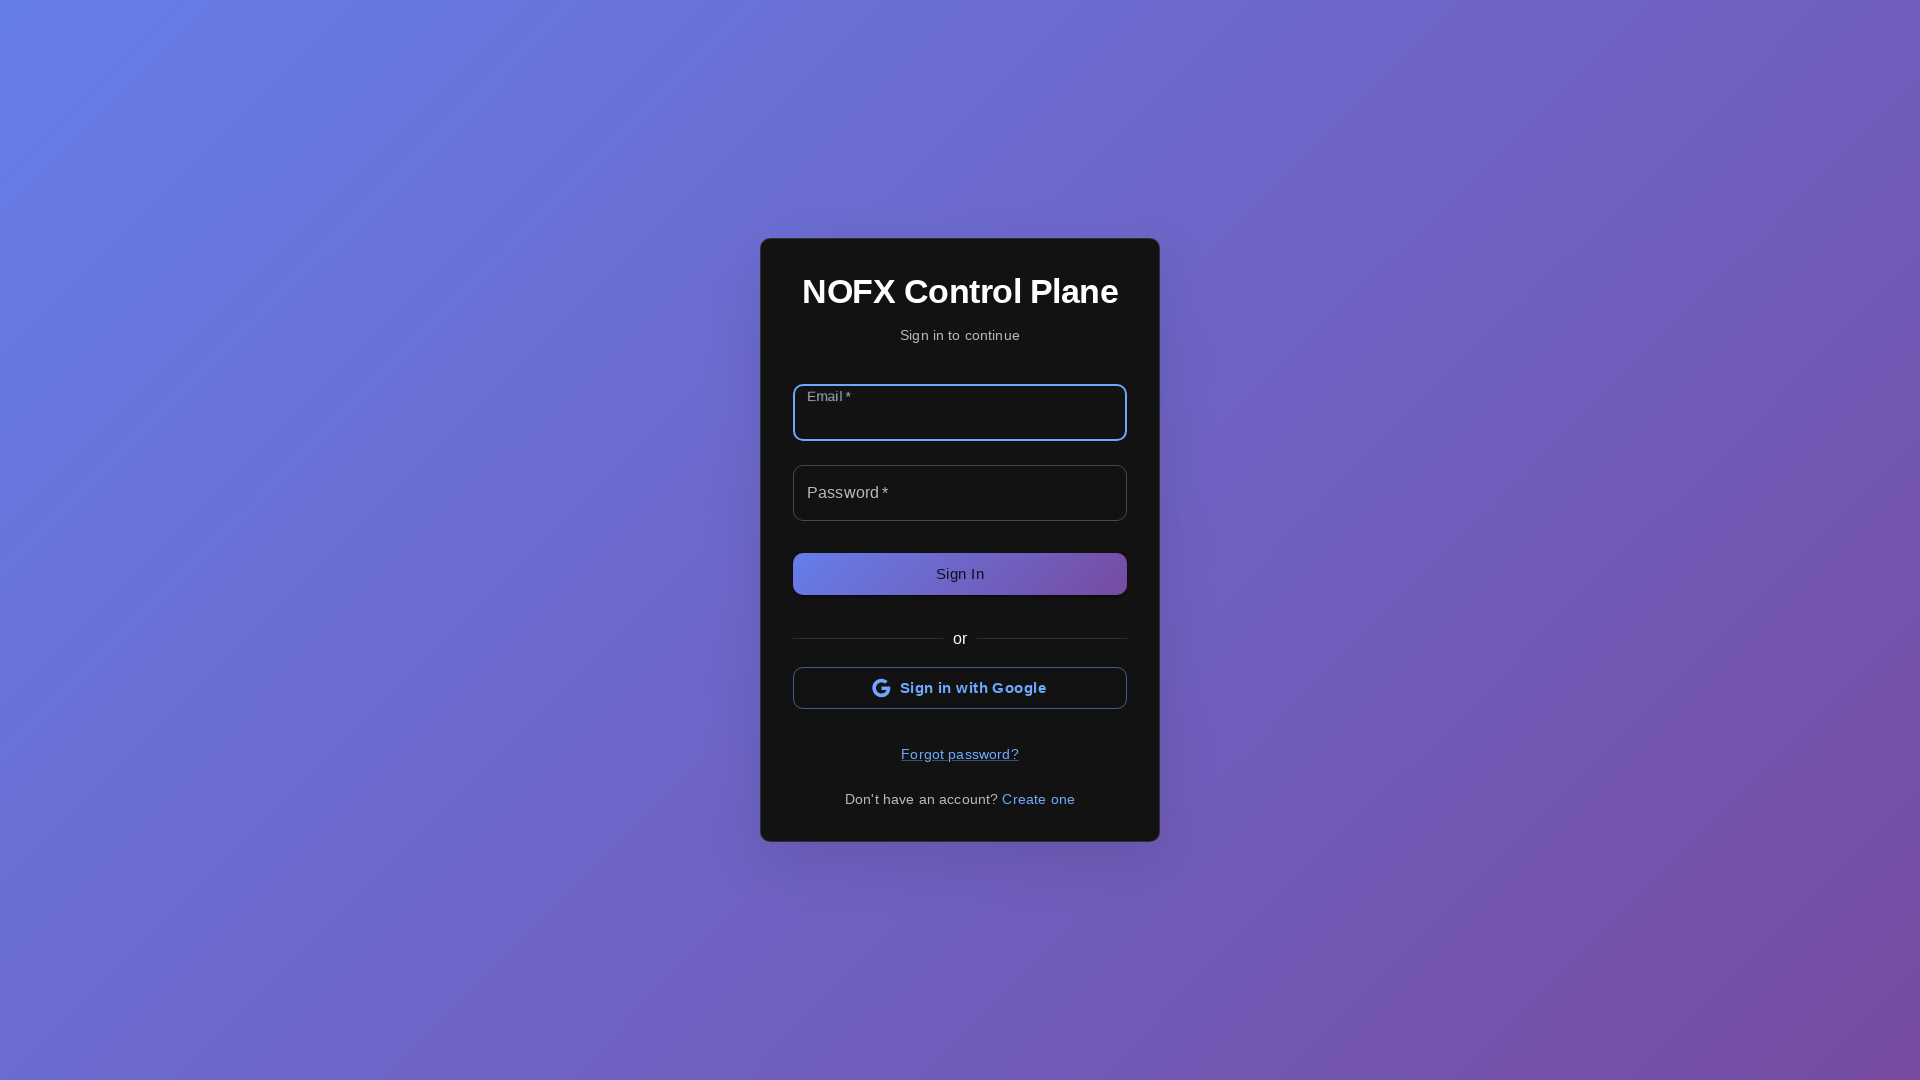

Waited for page to reach networkidle state
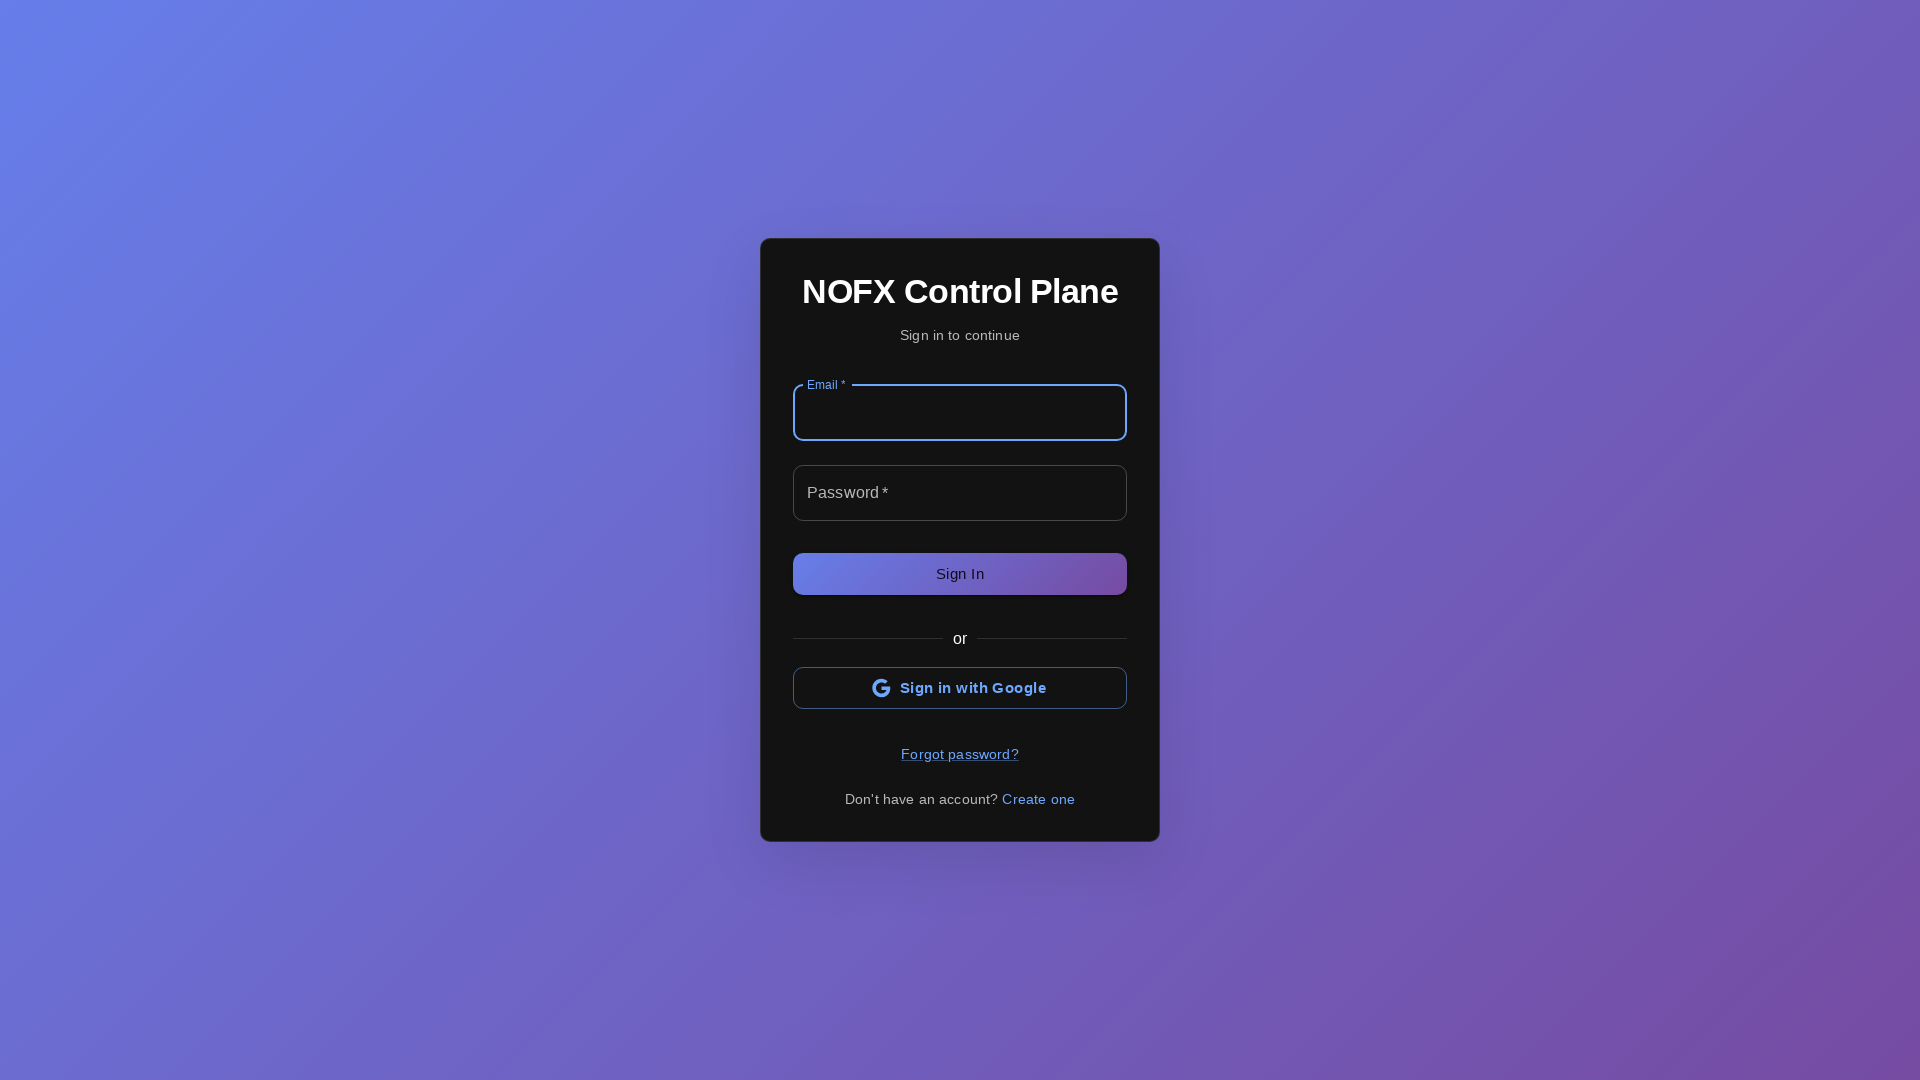

Checked if root element is visible
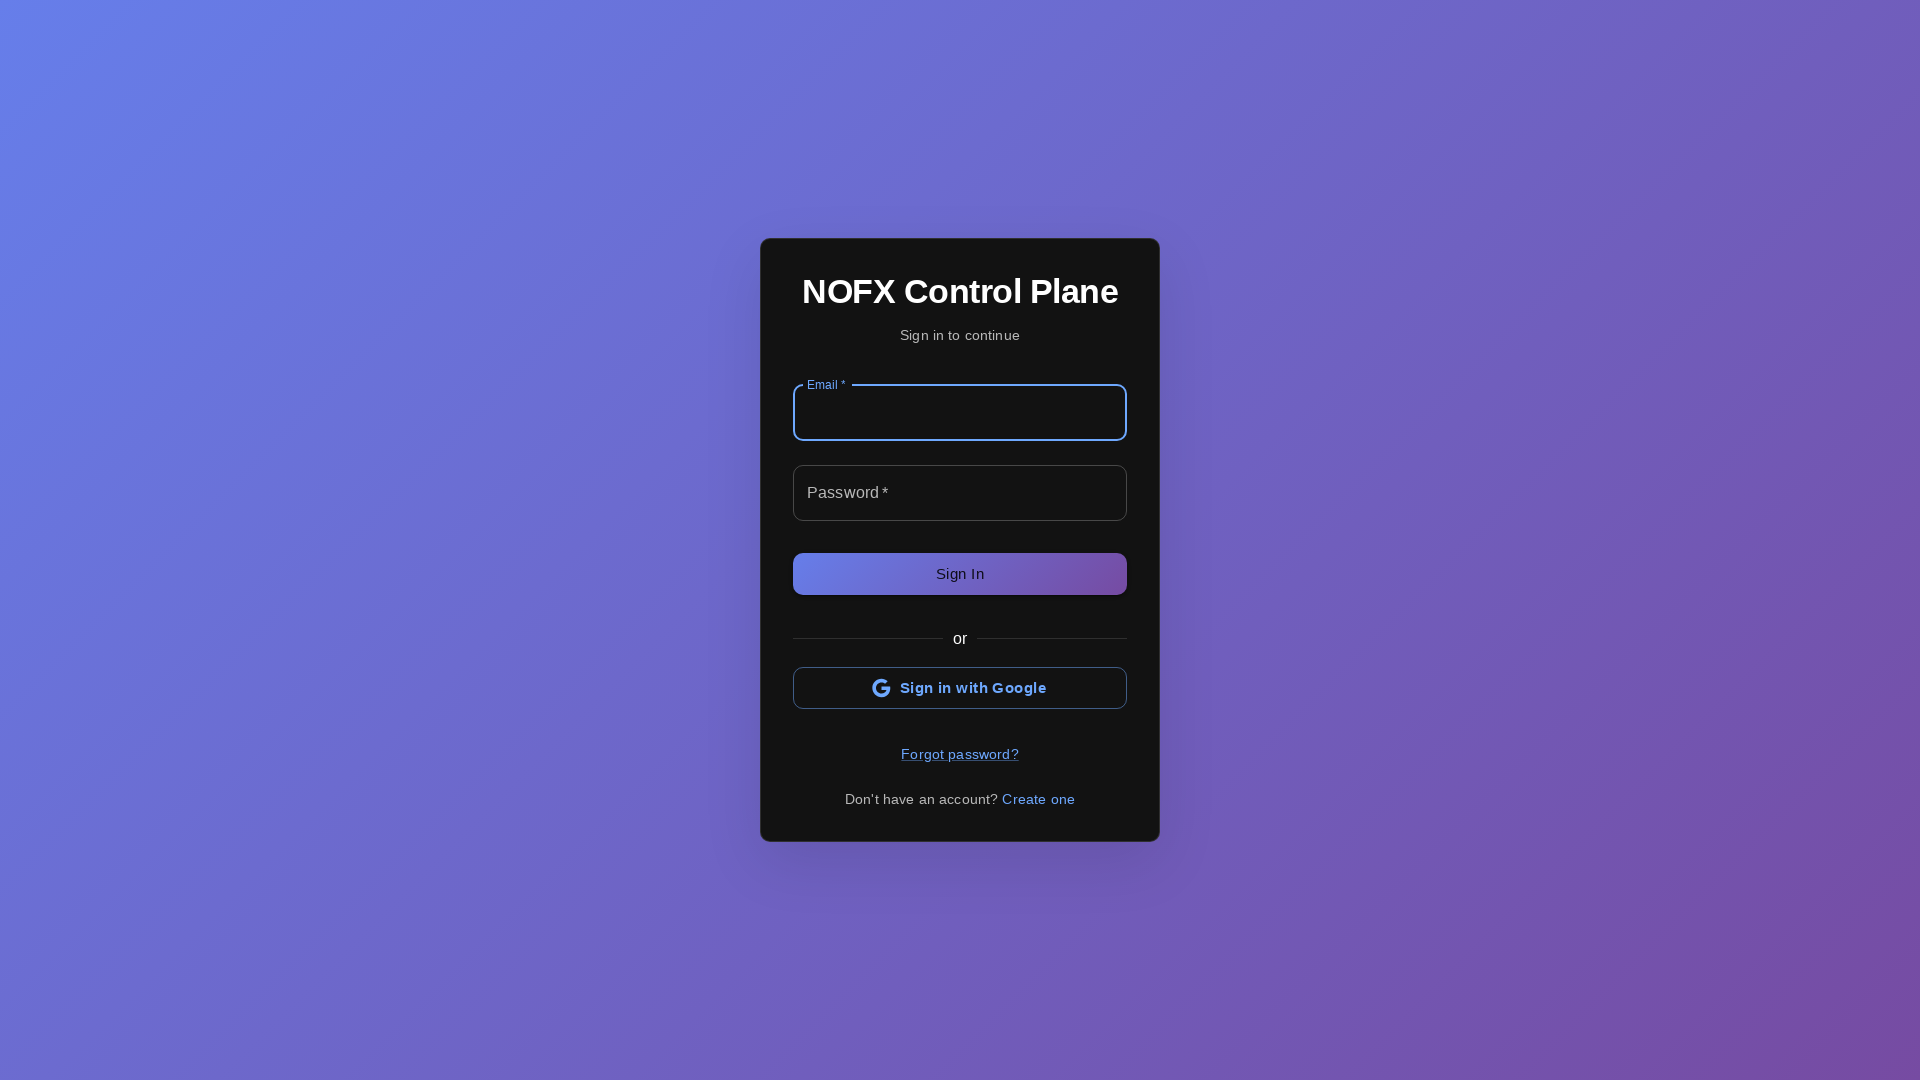

Assertion passed: root element is visible on desktop viewport
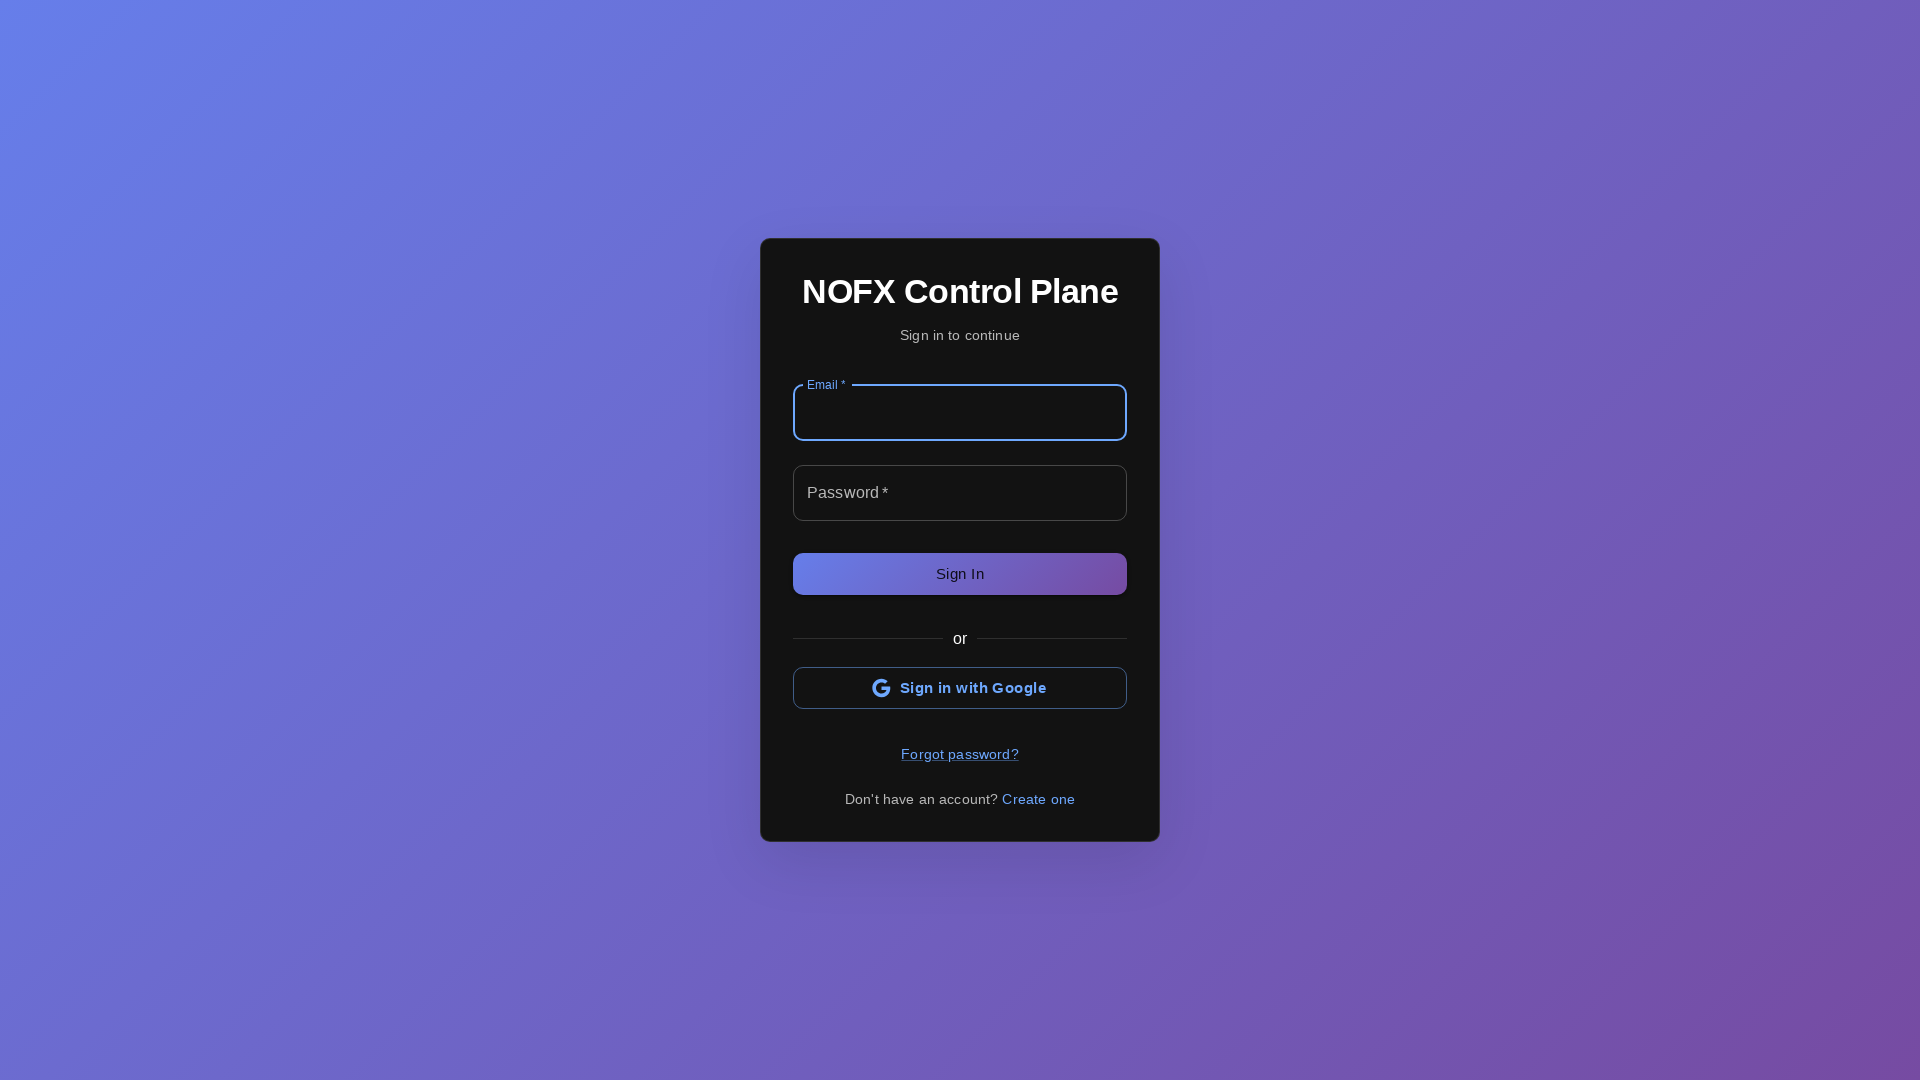

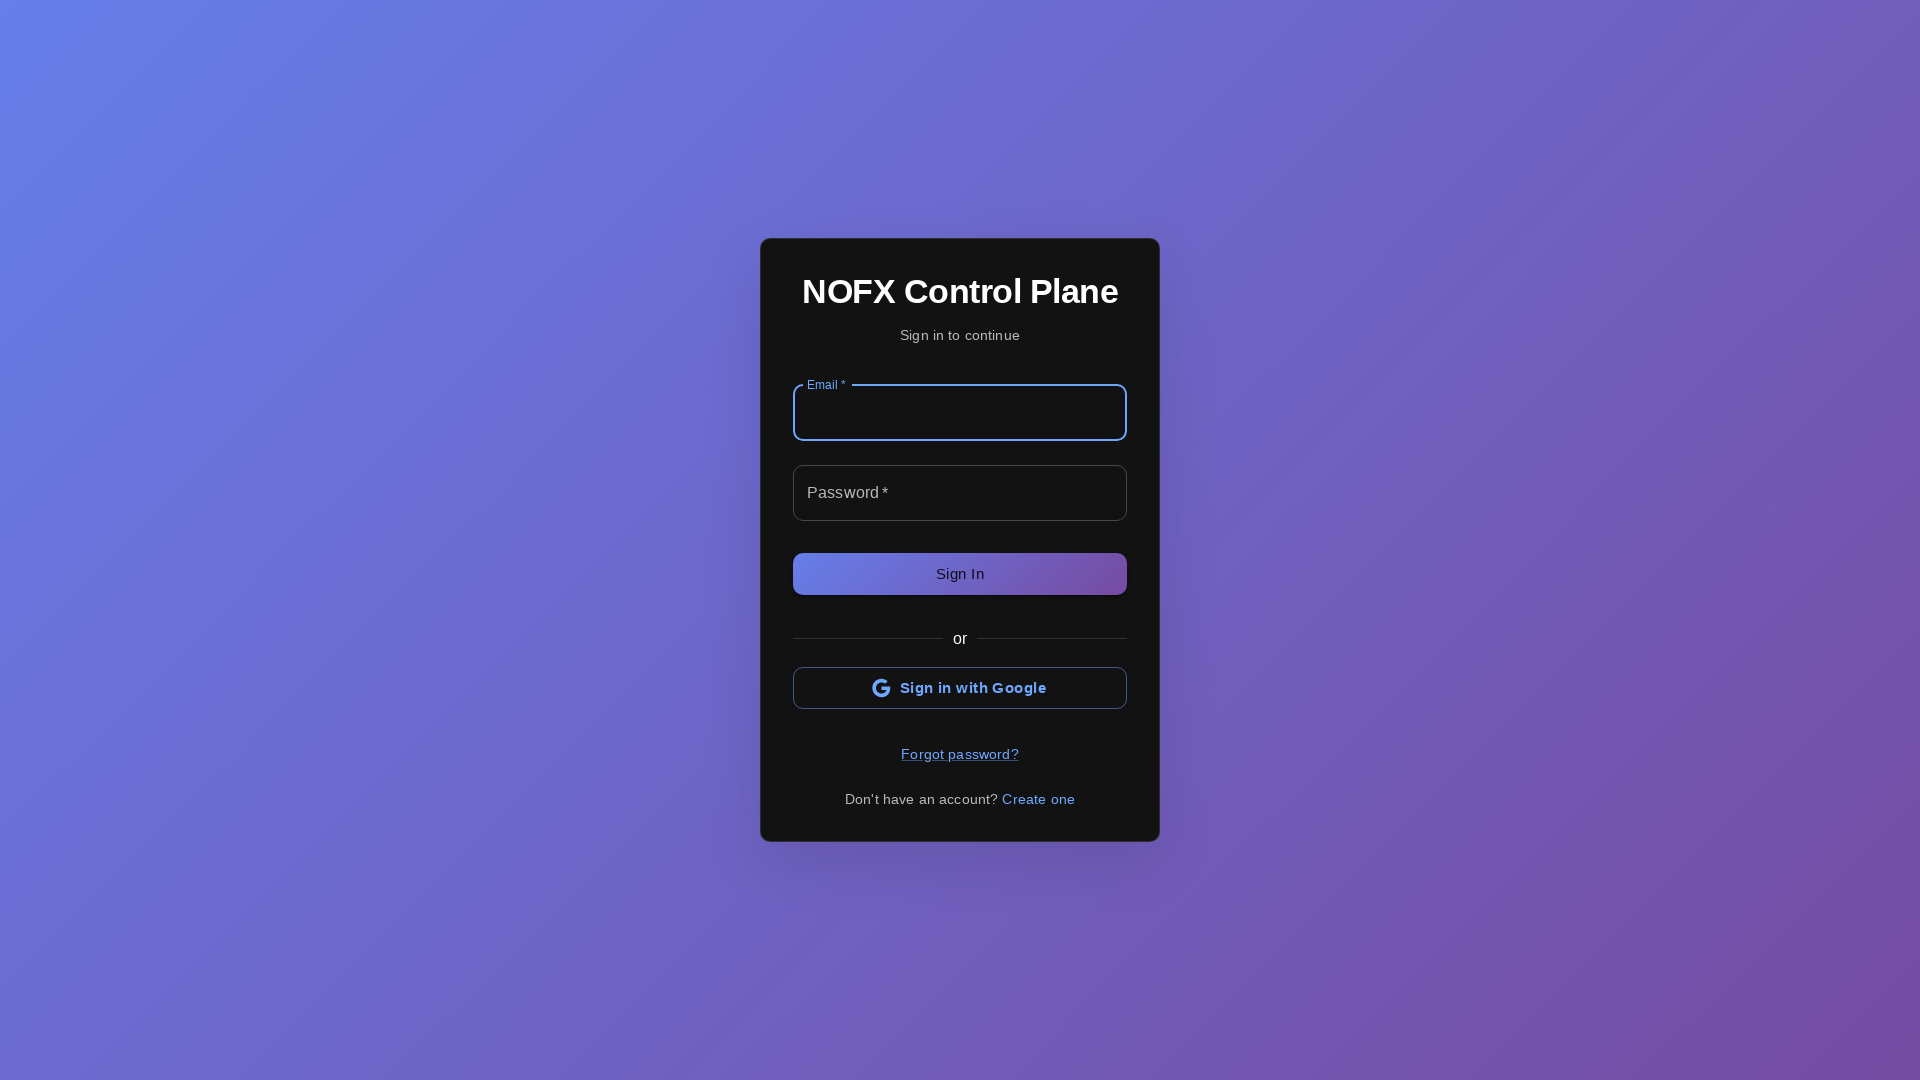